Tests the Indian Railways train search functionality by entering source and destination stations, then retrieves and sorts the list of available trains

Starting URL: https://erail.in/

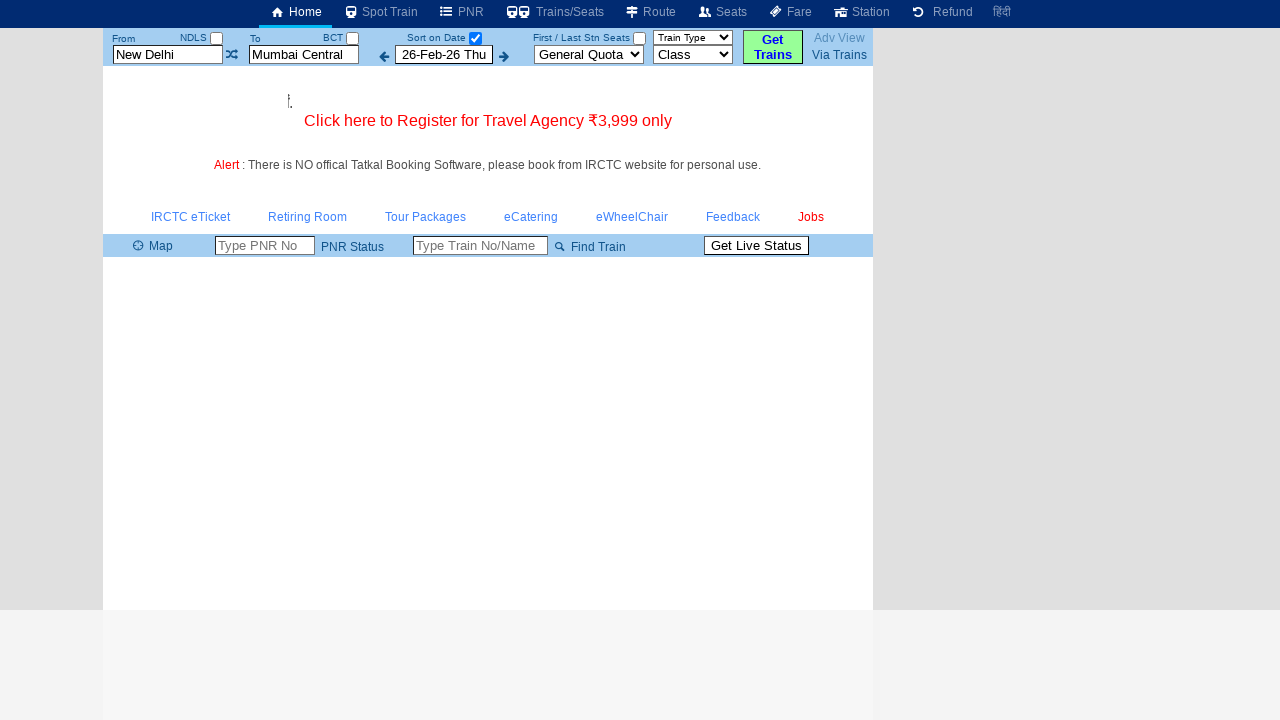

Unchecked 'Select Date Only' checkbox to get all trains at (475, 38) on #chkSelectDateOnly
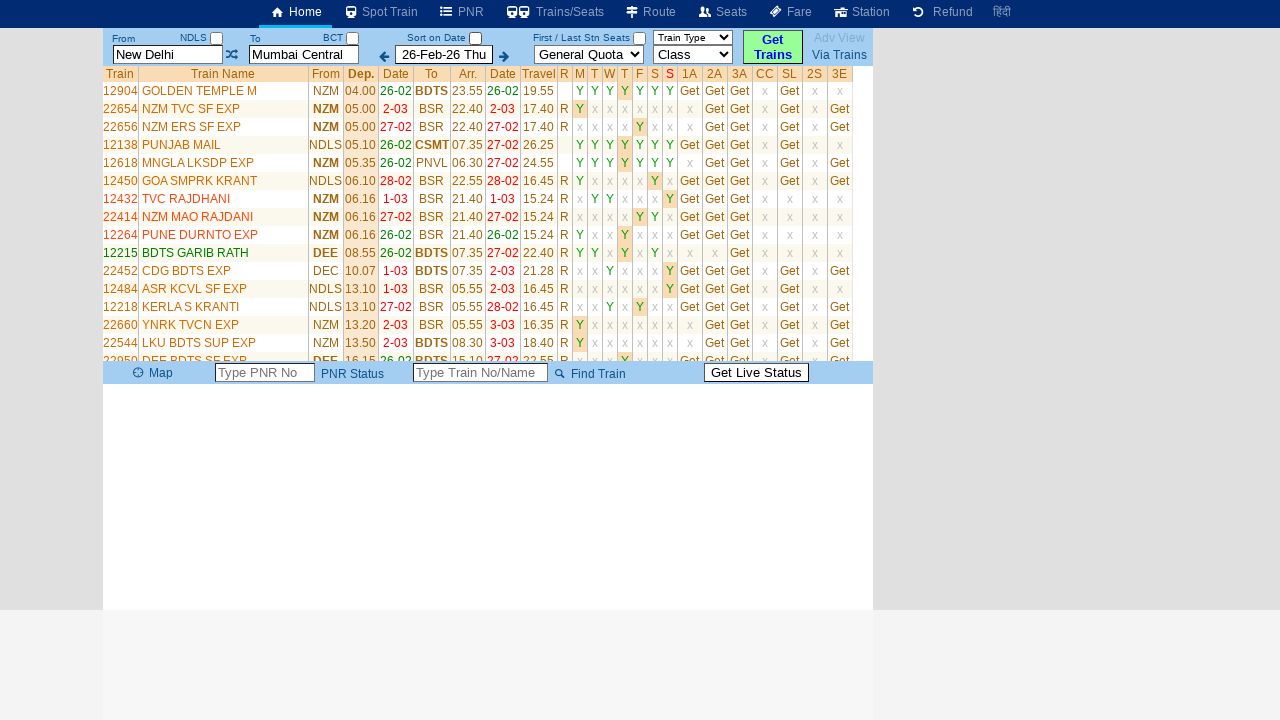

Cleared source station field on #txtStationFrom
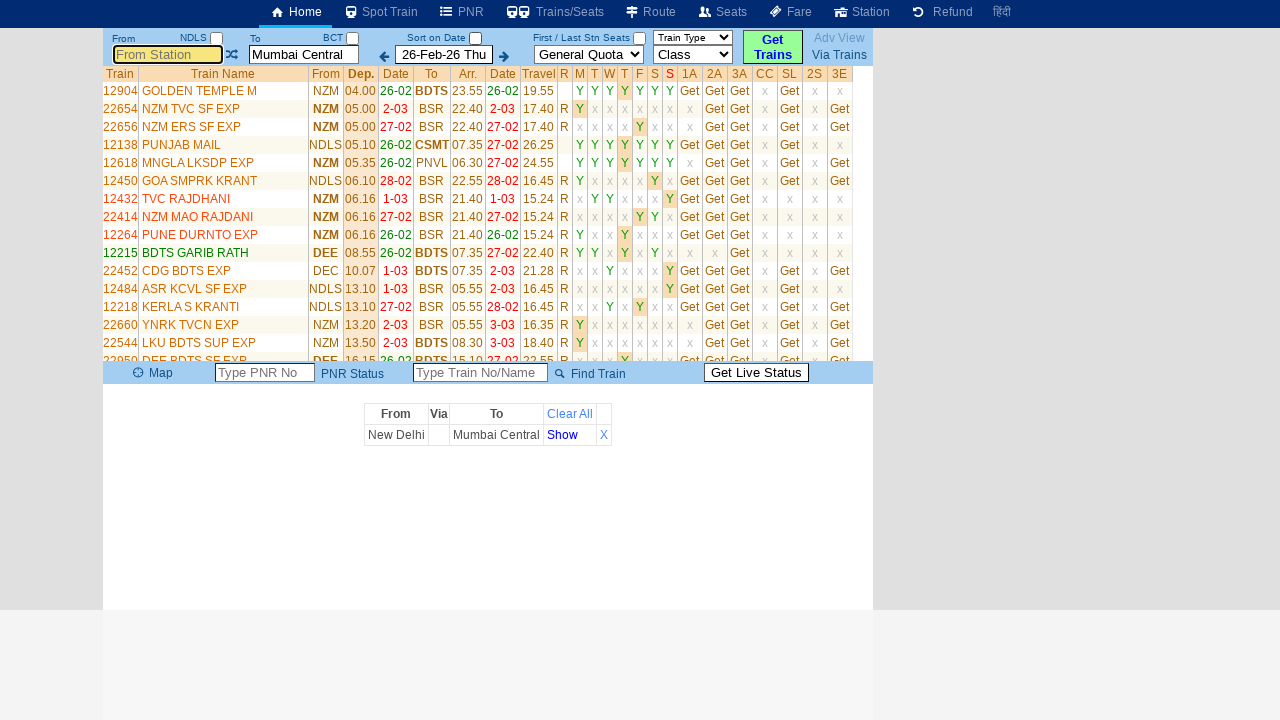

Filled source station field with 'MSB' (Mumbai Central) on #txtStationFrom
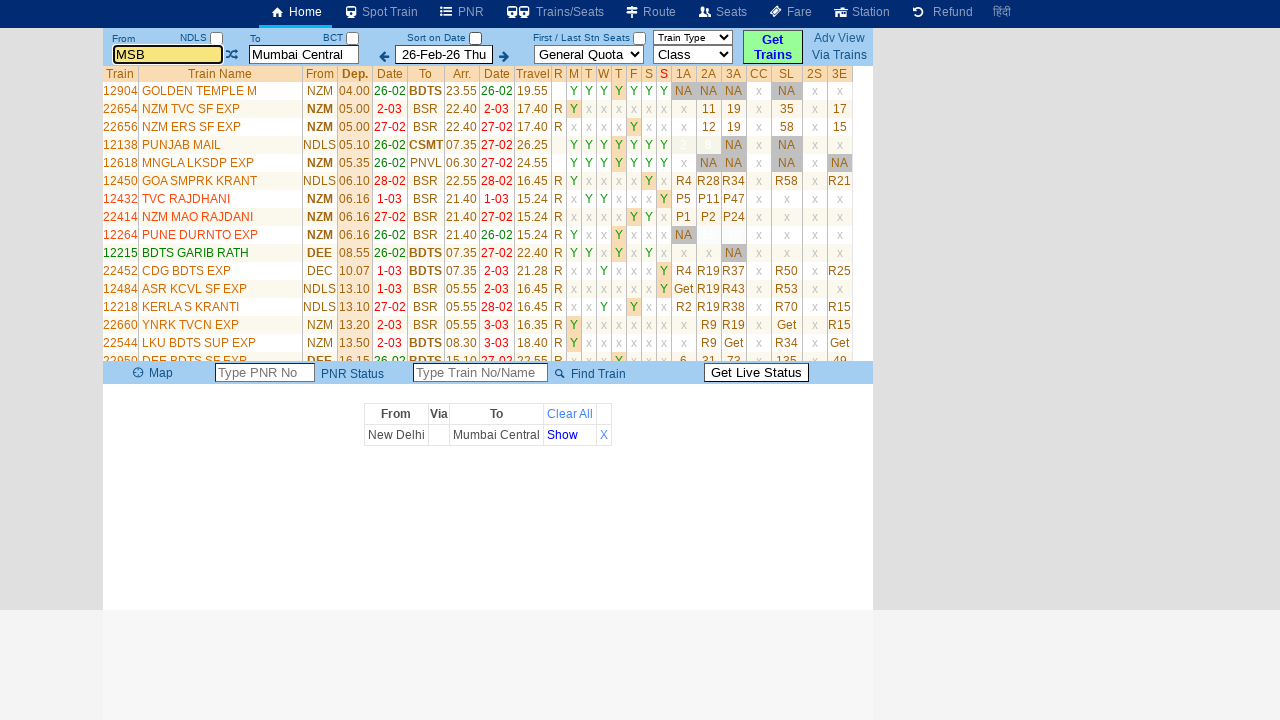

Pressed Tab to confirm source station selection on #txtStationFrom
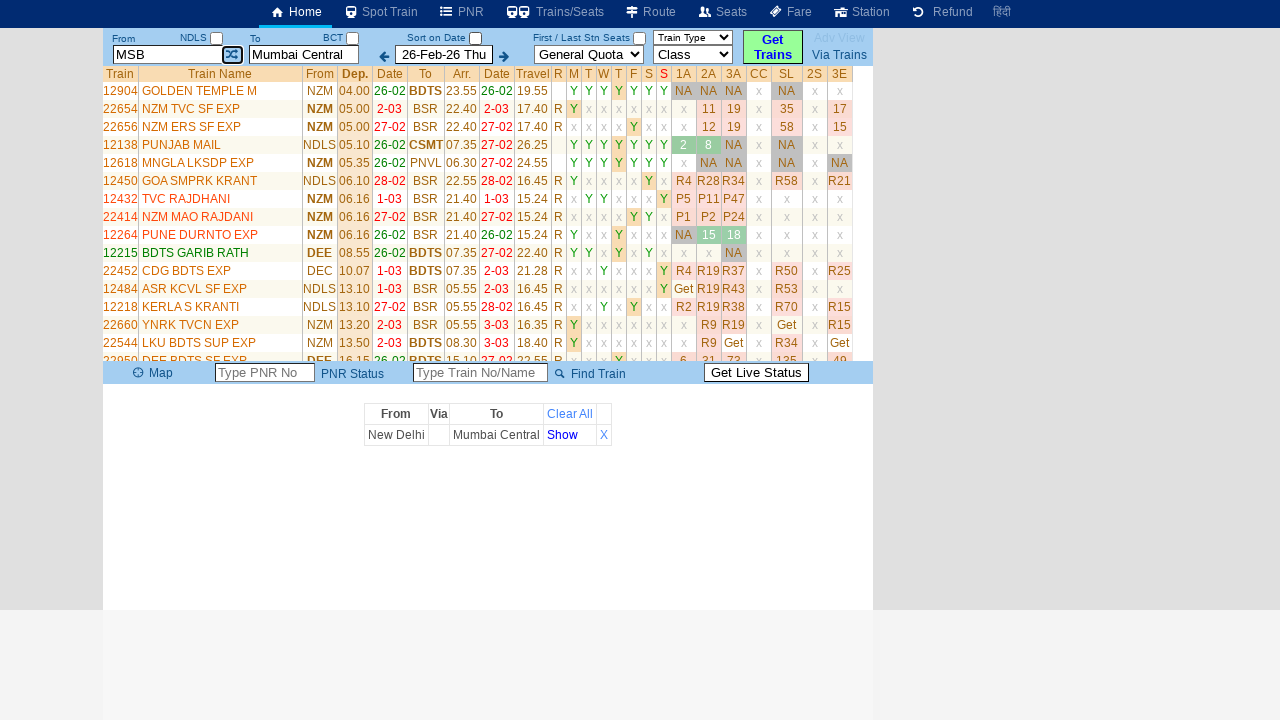

Cleared destination station field on #txtStationTo
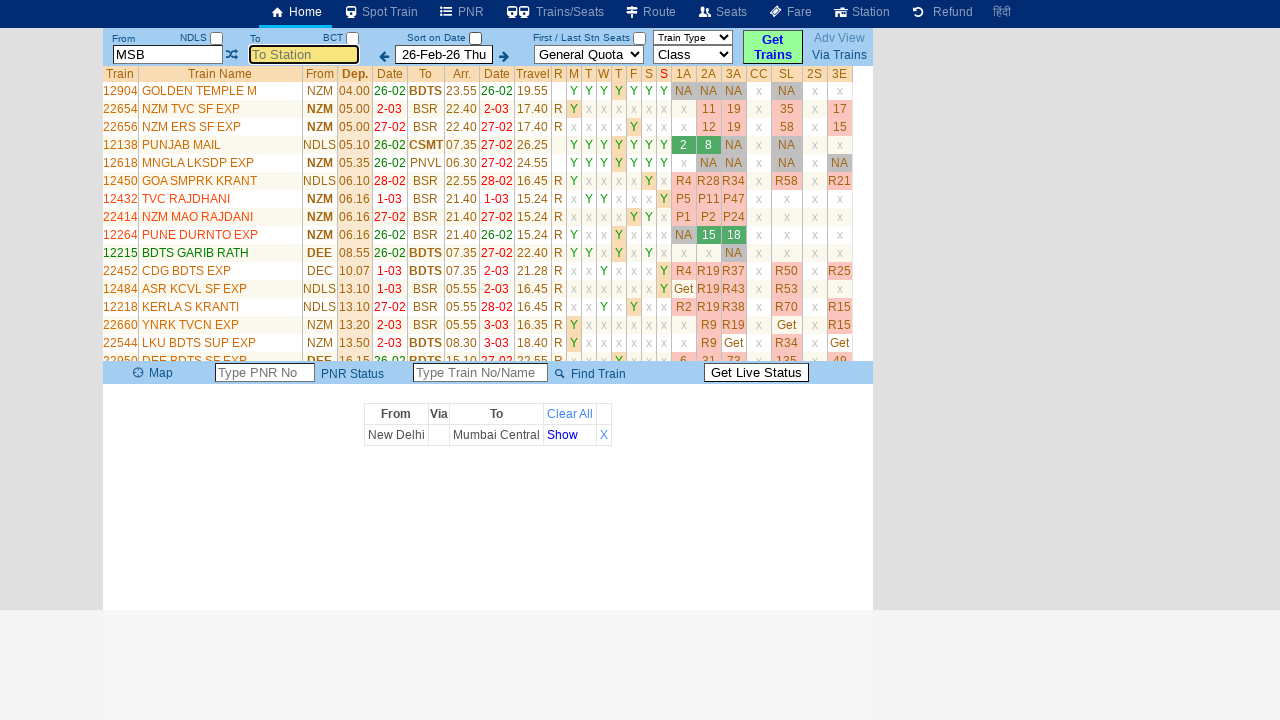

Filled destination station field with 'BCT' (Bombay Central) on #txtStationTo
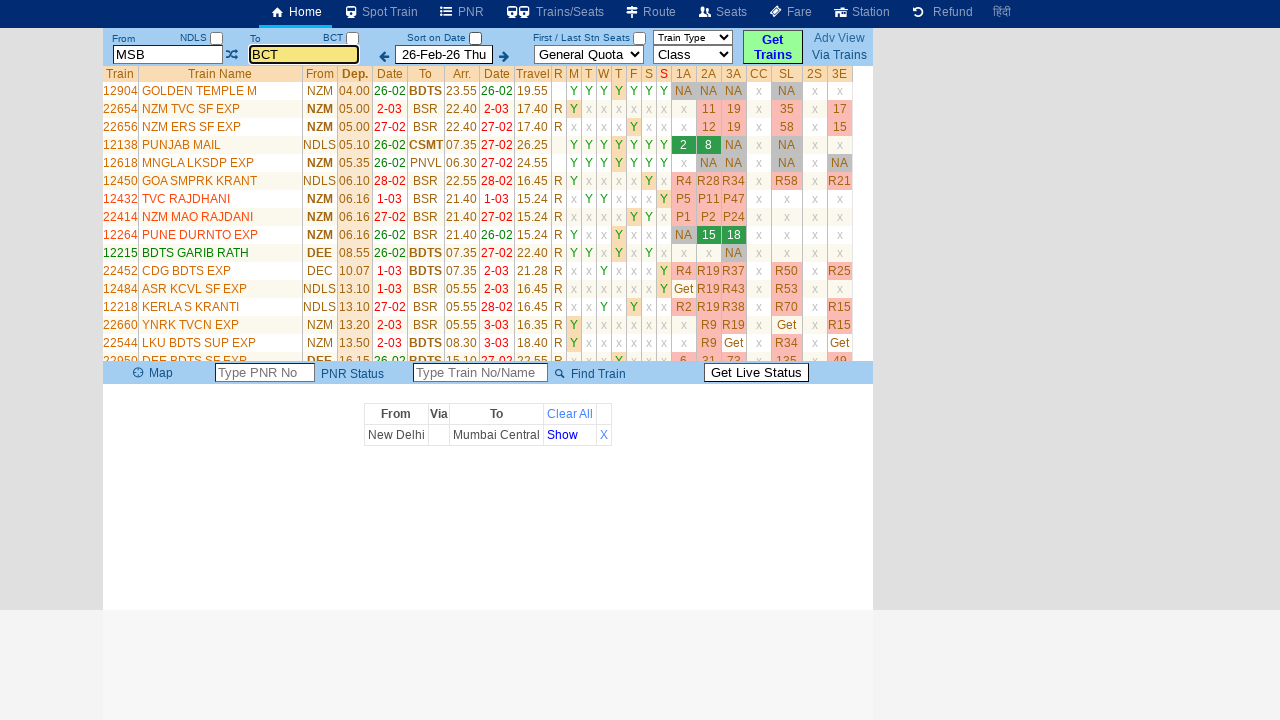

Pressed Tab to confirm destination station selection on #txtStationTo
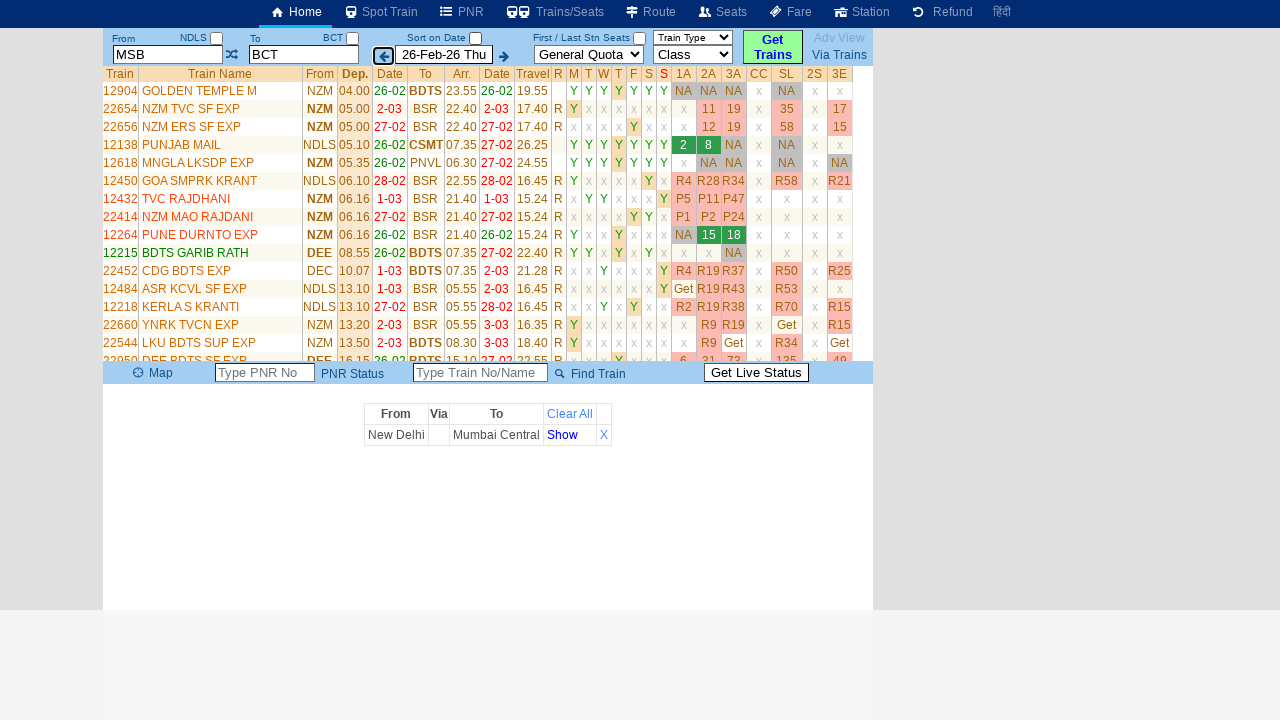

Train list loaded successfully
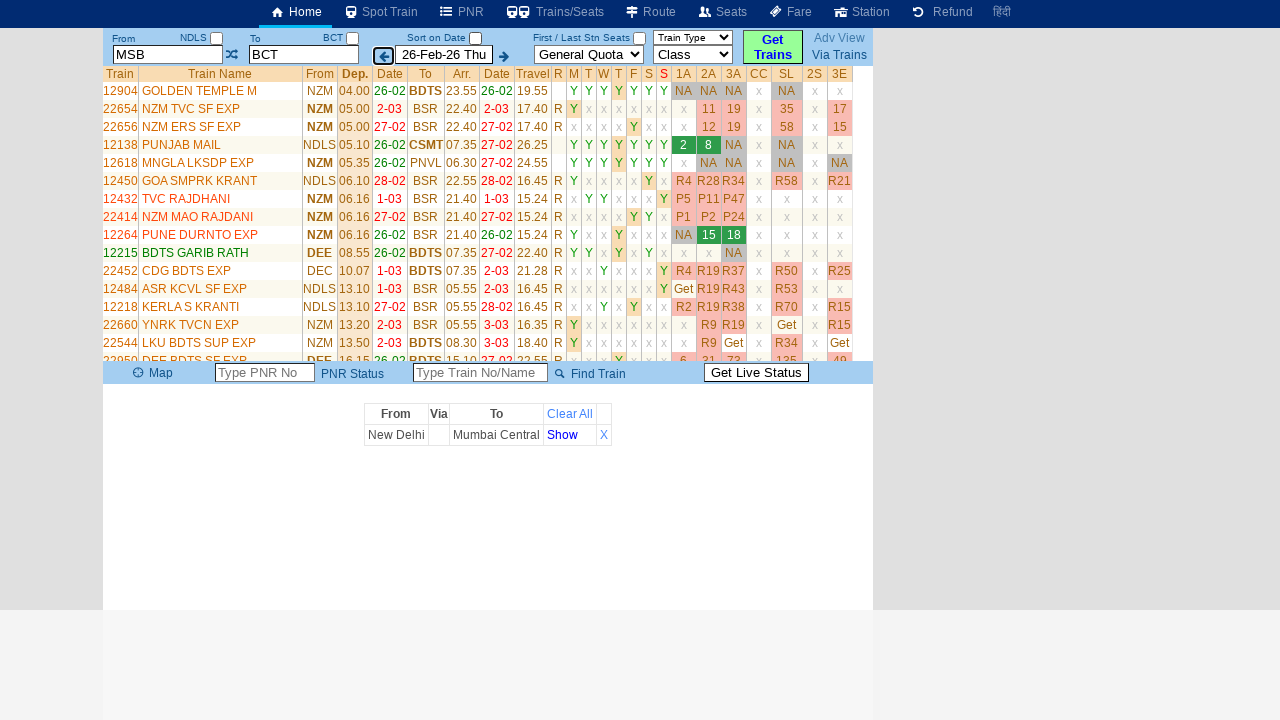

Retrieved all train name elements from results table
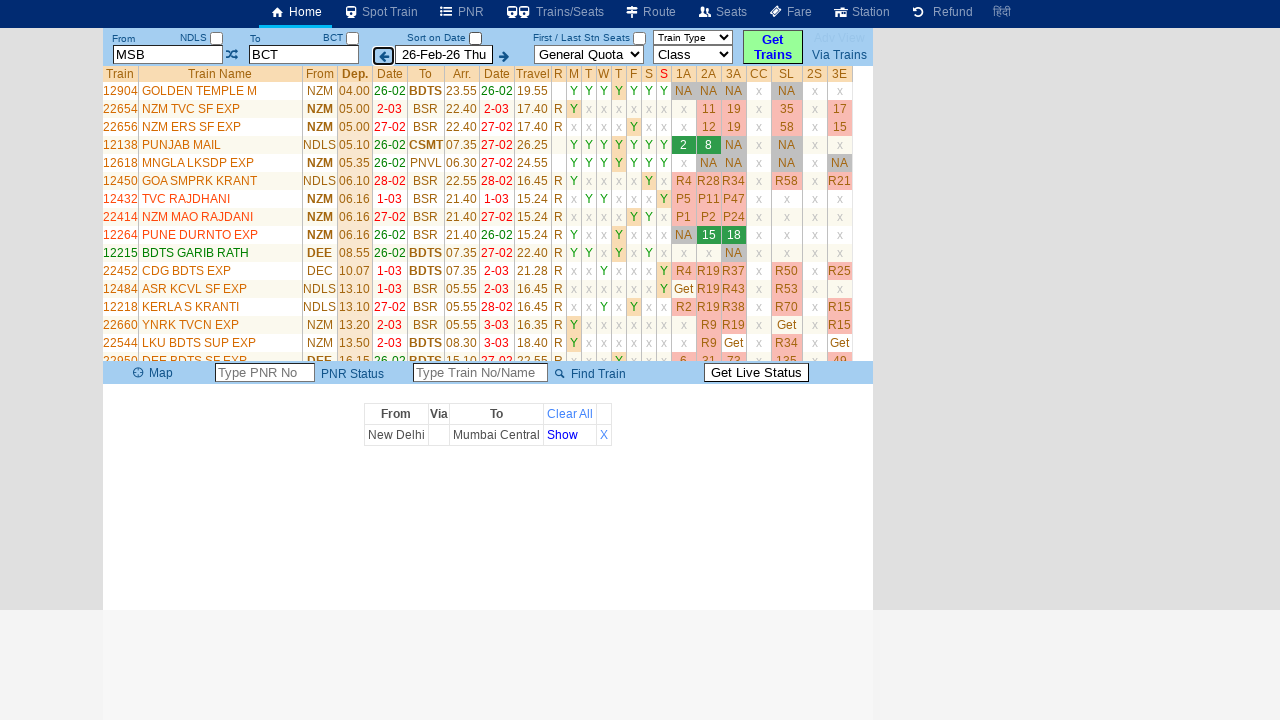

Extracted 34 train names from table elements
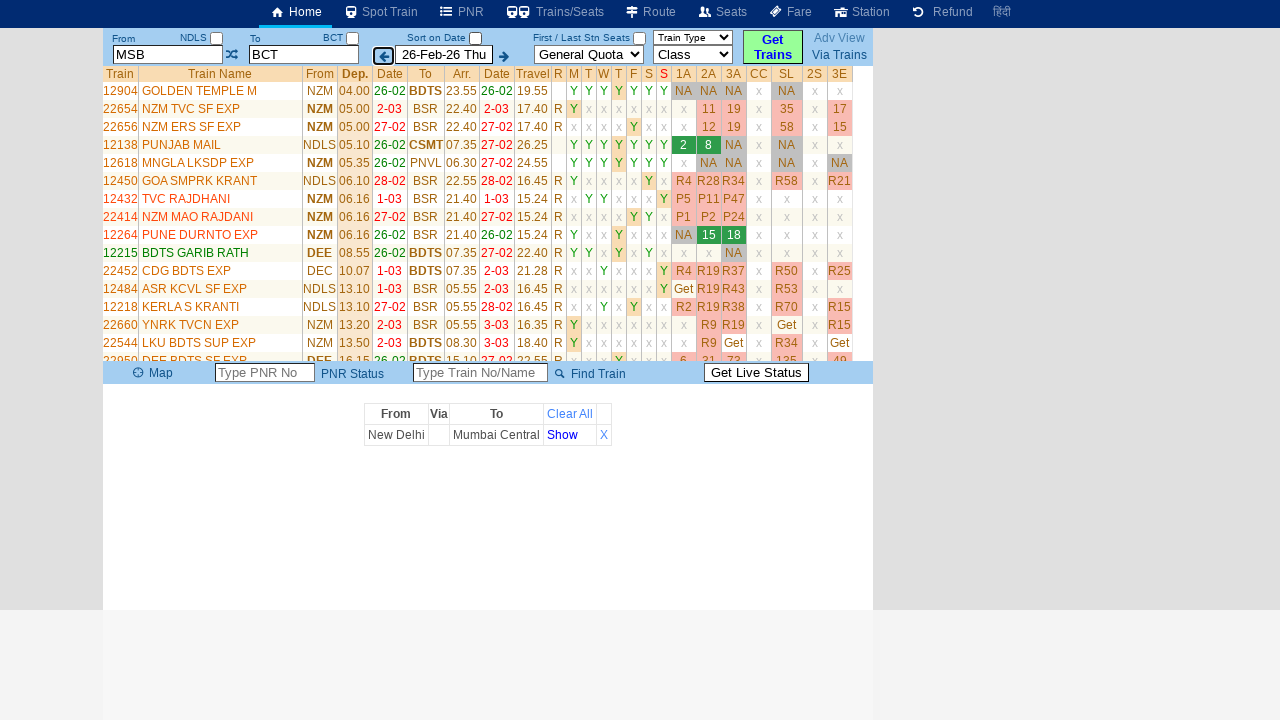

Sorted train names alphabetically
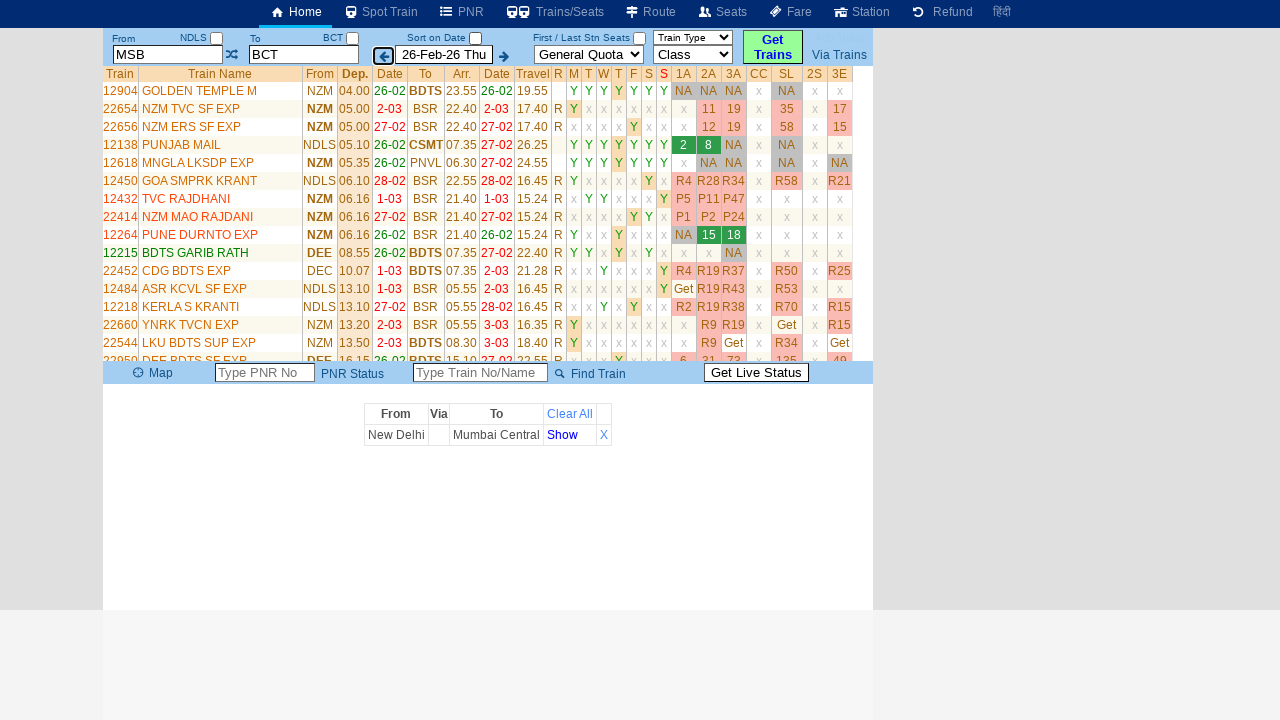

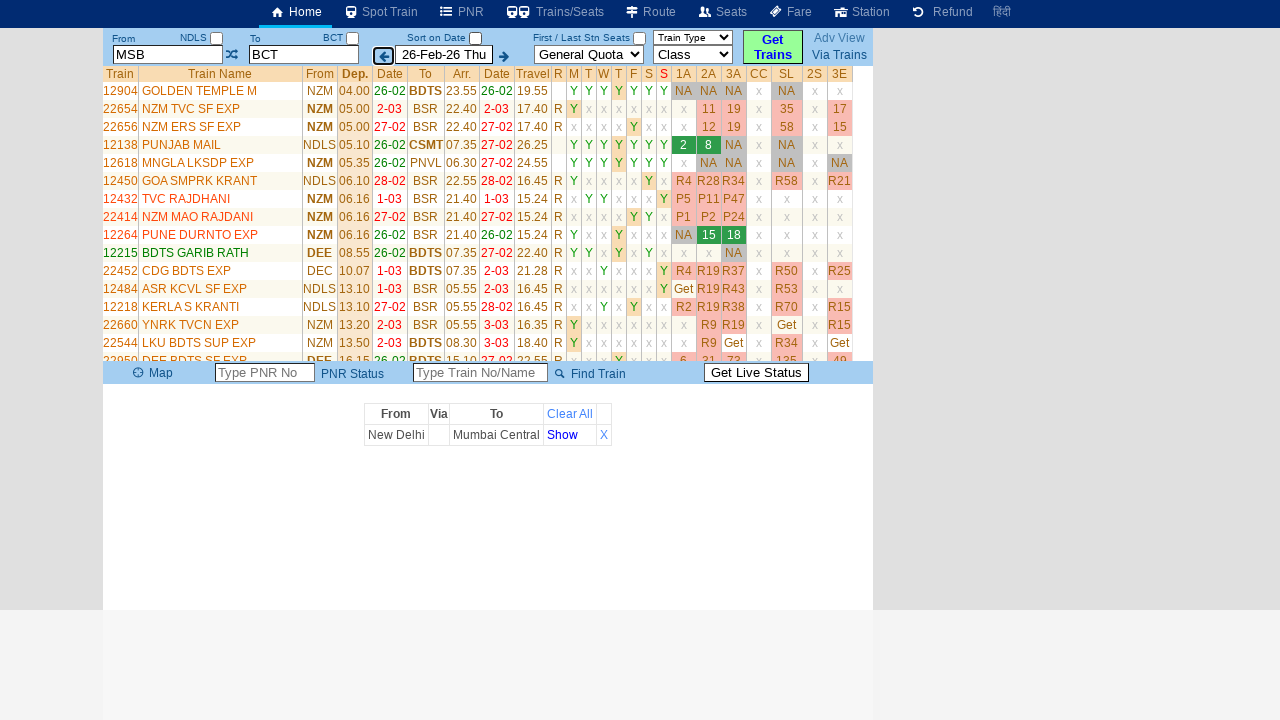